Tests a math quiz page by reading two numbers from the page, calculating their sum, selecting the result from a dropdown menu, and submitting the answer

Starting URL: https://suninjuly.github.io/selects1.html

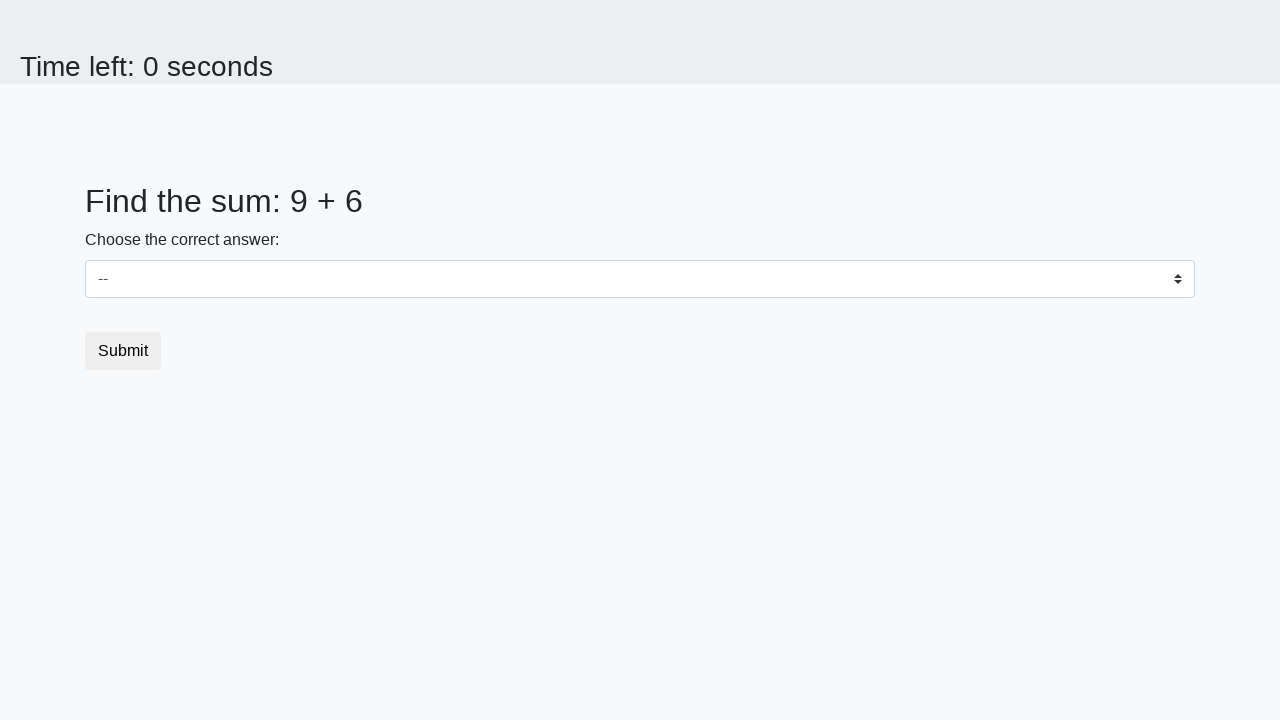

Read first number from page
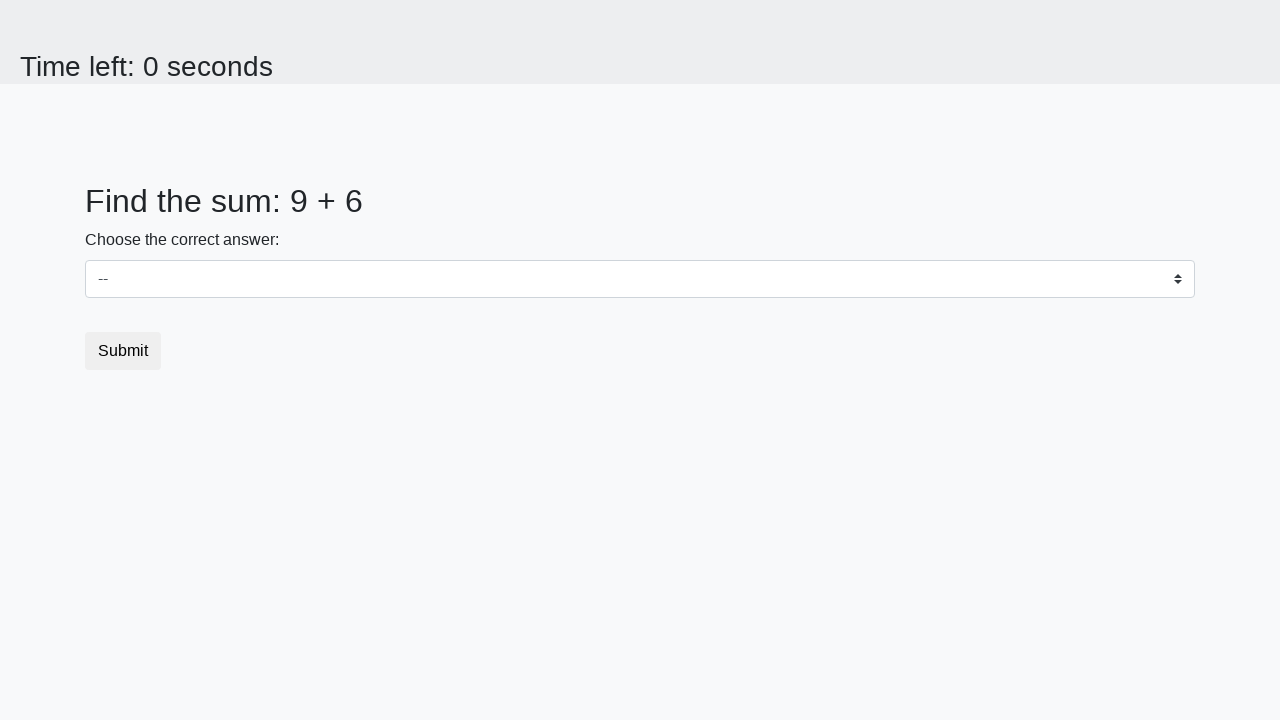

Read second number from page
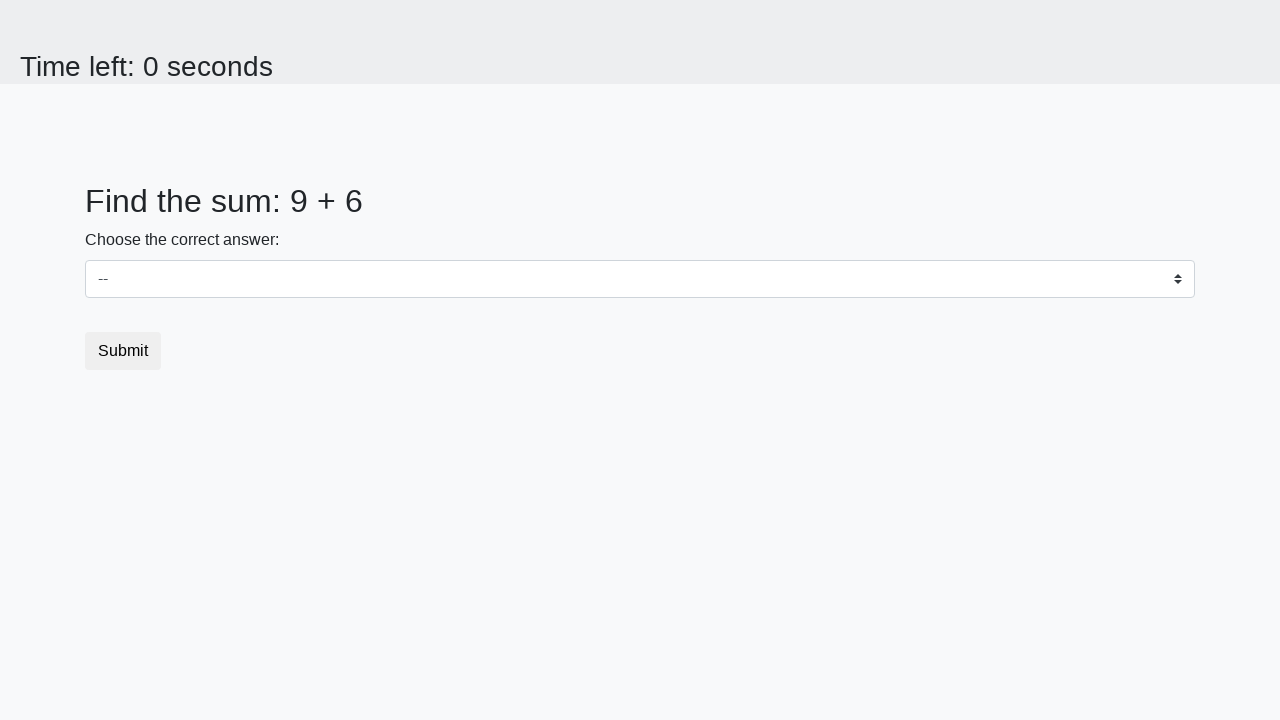

Calculated sum: 9 + 6 = 15
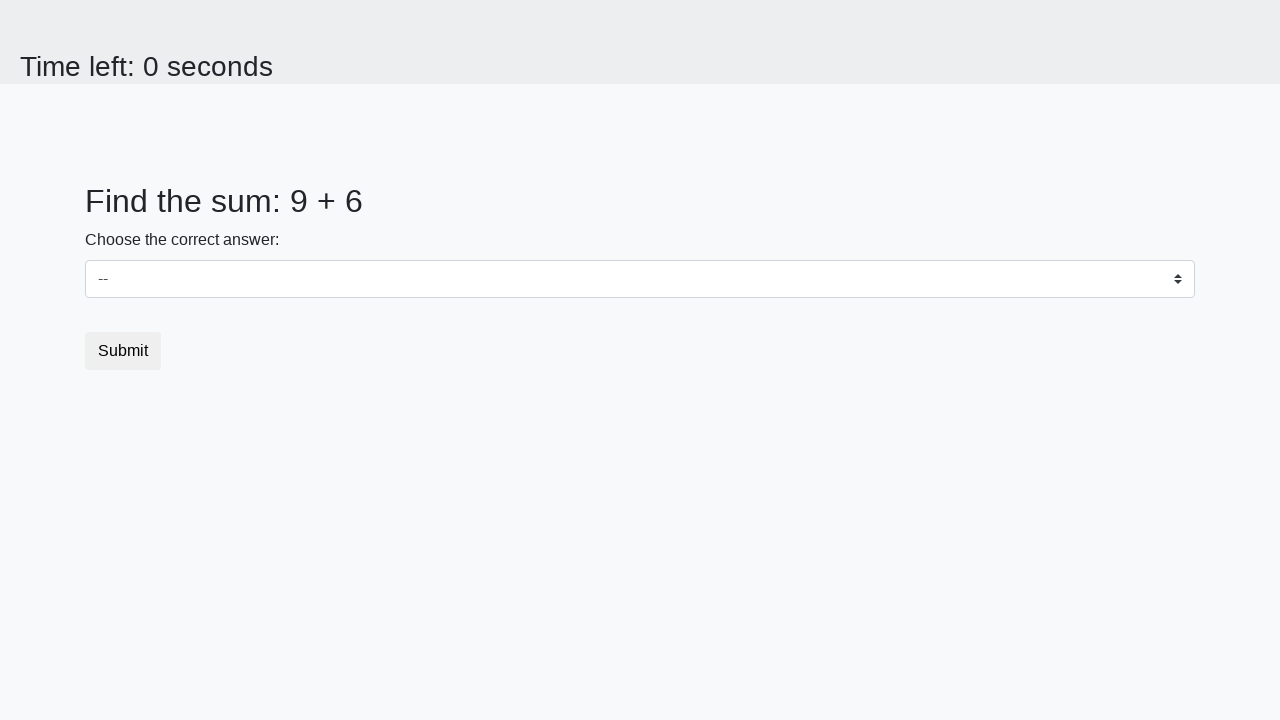

Selected sum result '15' from dropdown menu on select
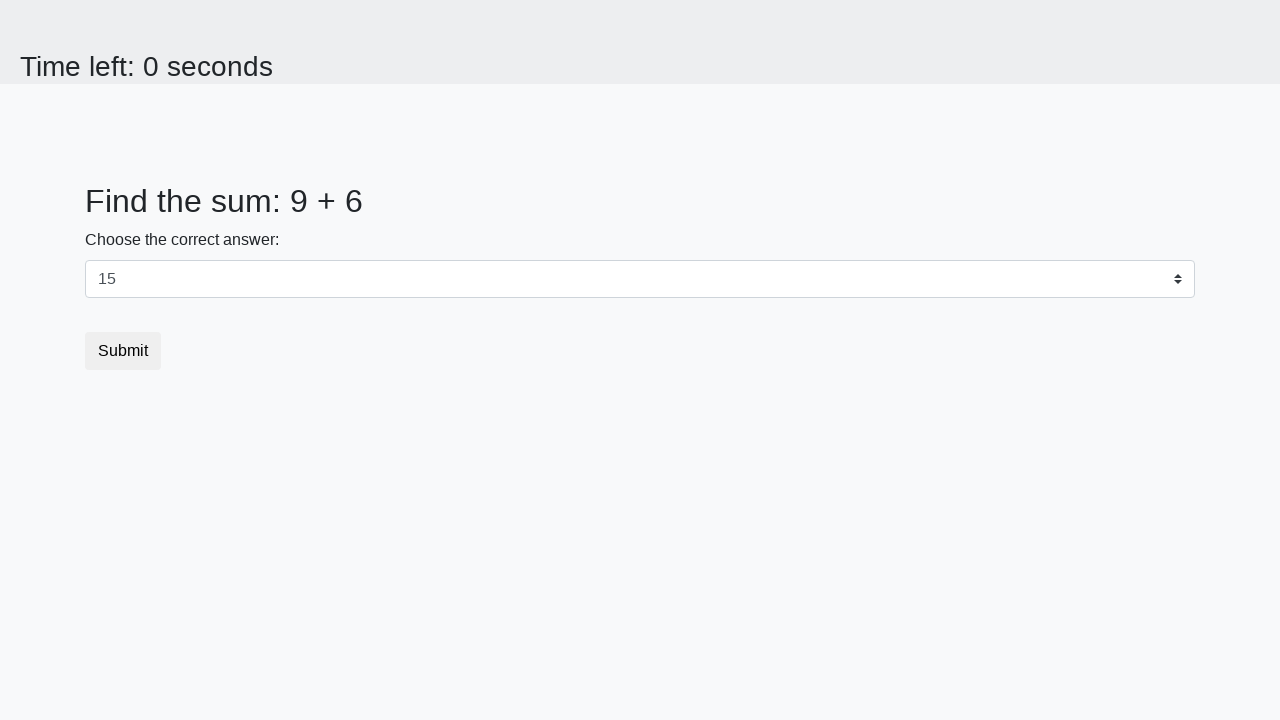

Clicked submit button to submit answer at (123, 351) on button.btn
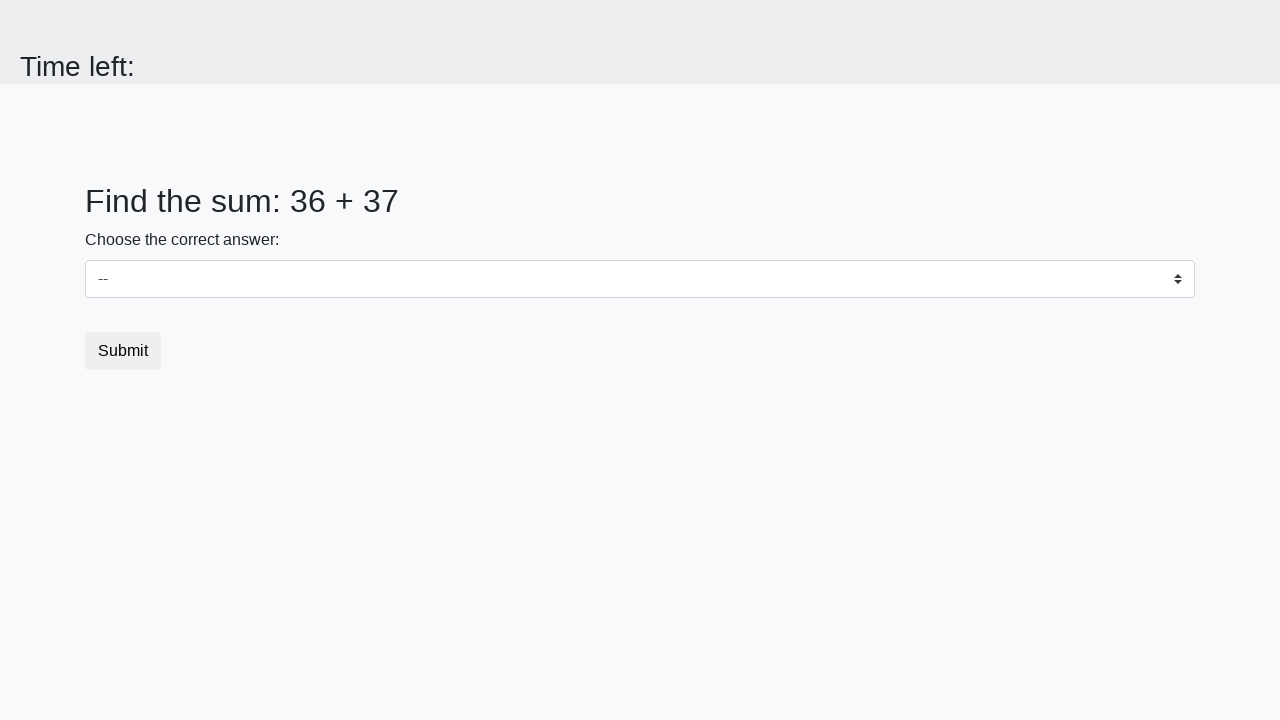

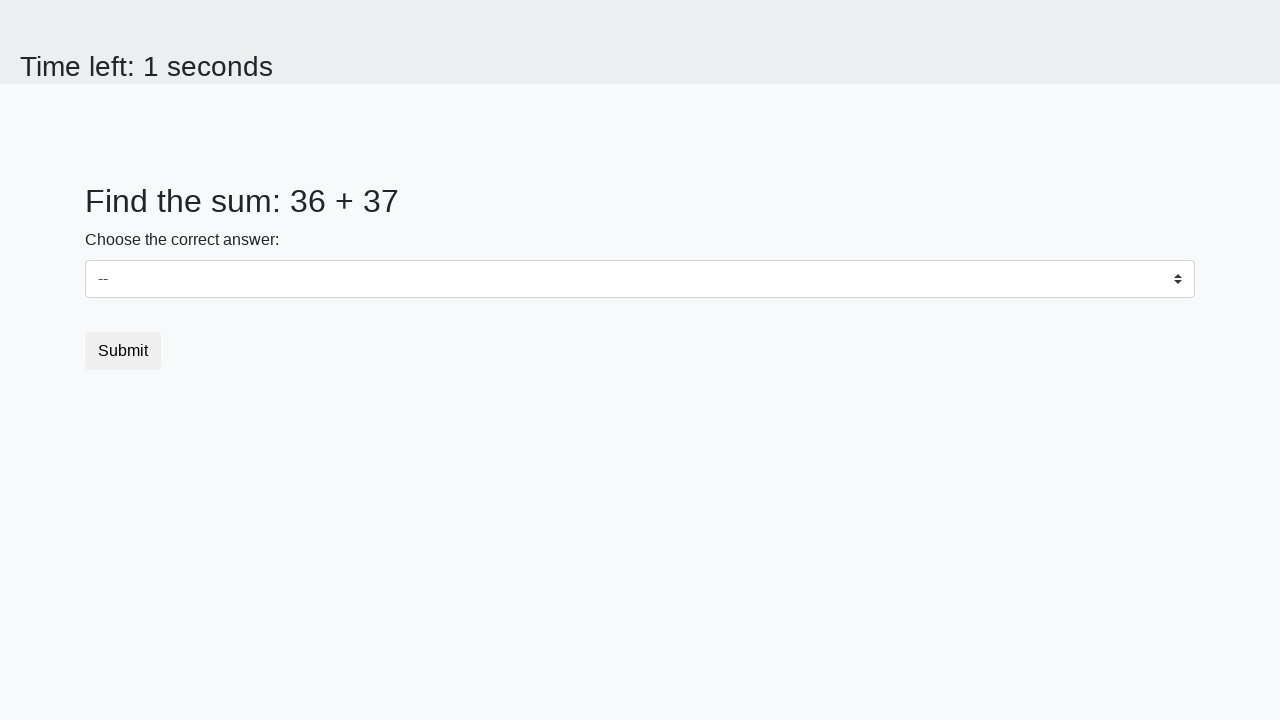